Tests jQuery UI drag and drop functionality by dragging an element from one location to another within an iframe

Starting URL: http://jqueryui.com/droppable/

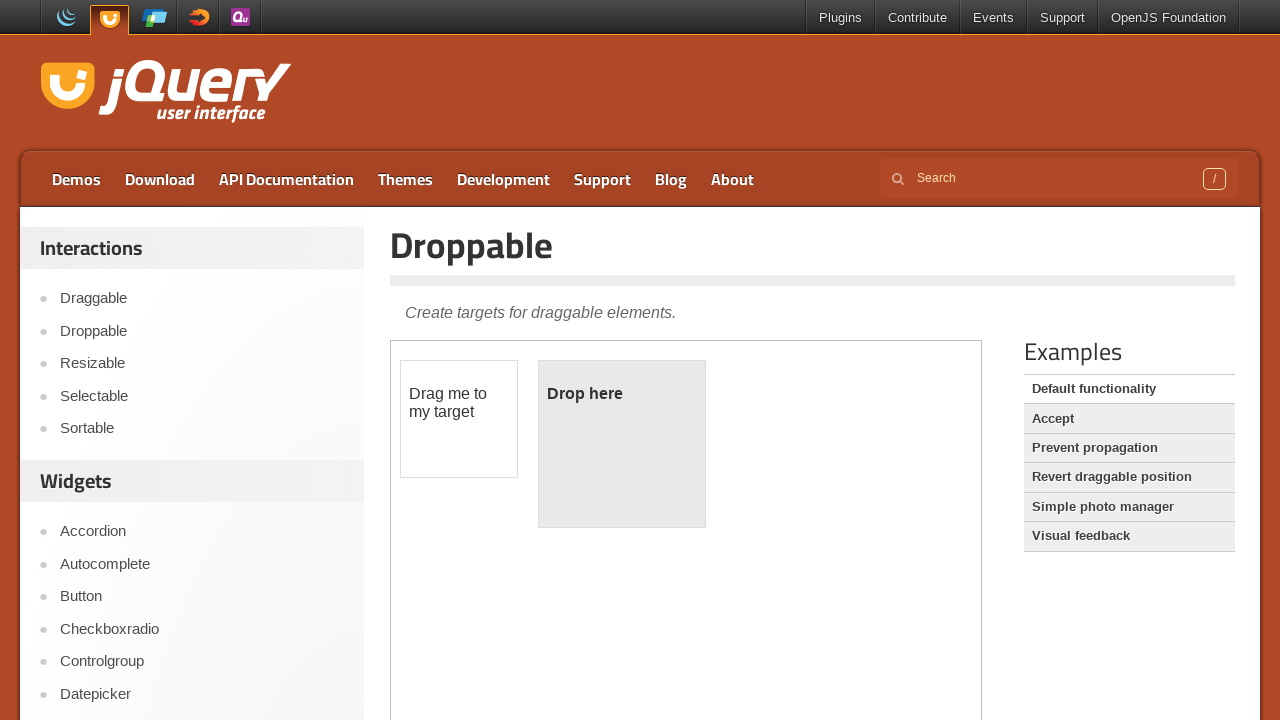

Located iframe containing draggable and droppable elements
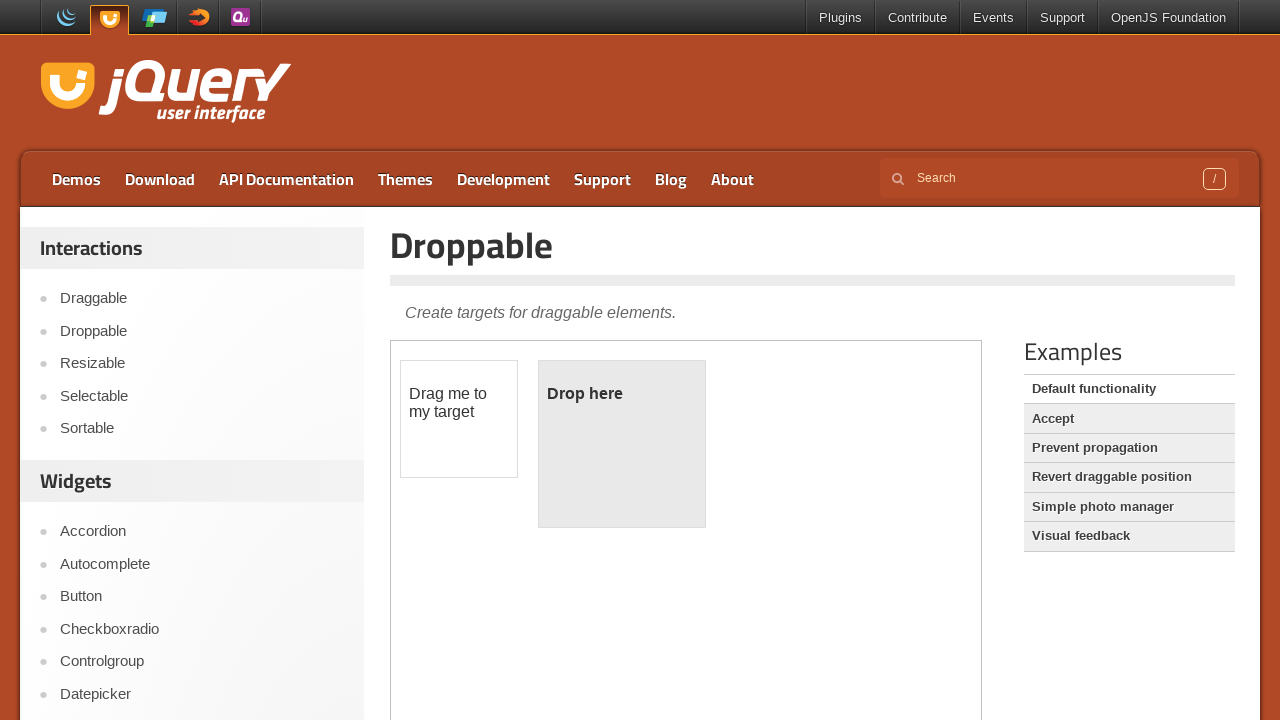

Located draggable element in iframe
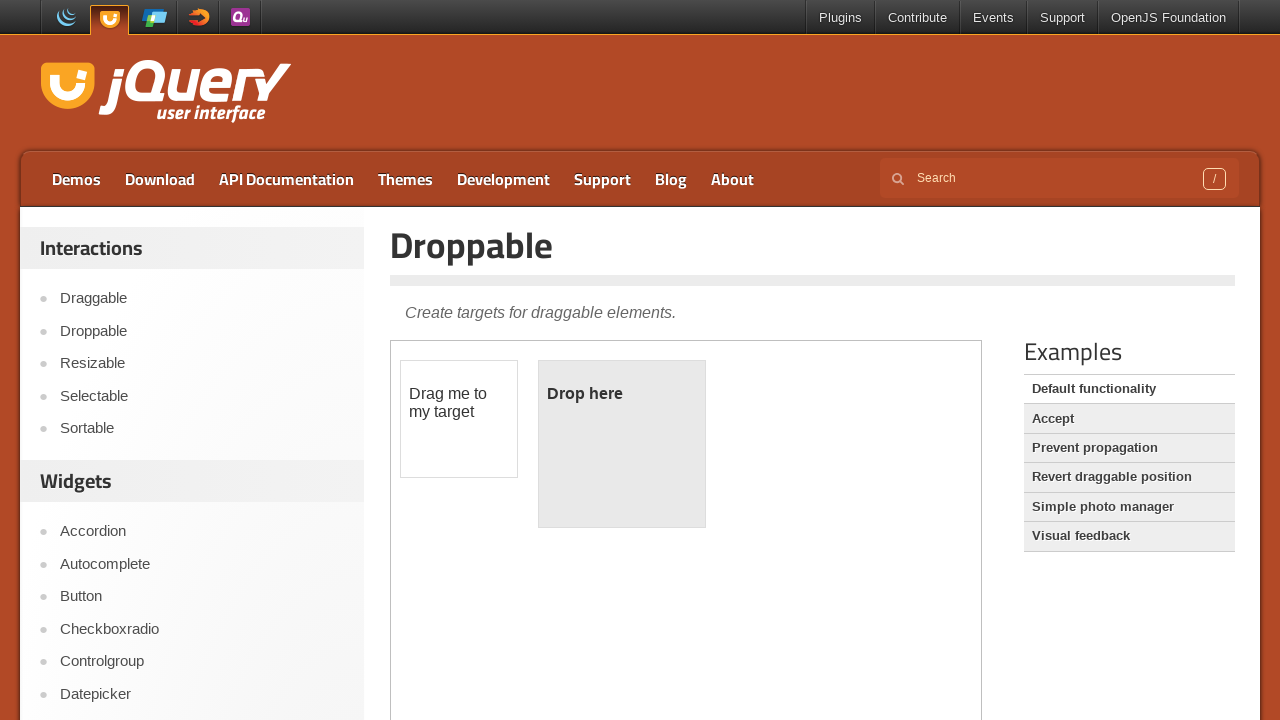

Located droppable element in iframe
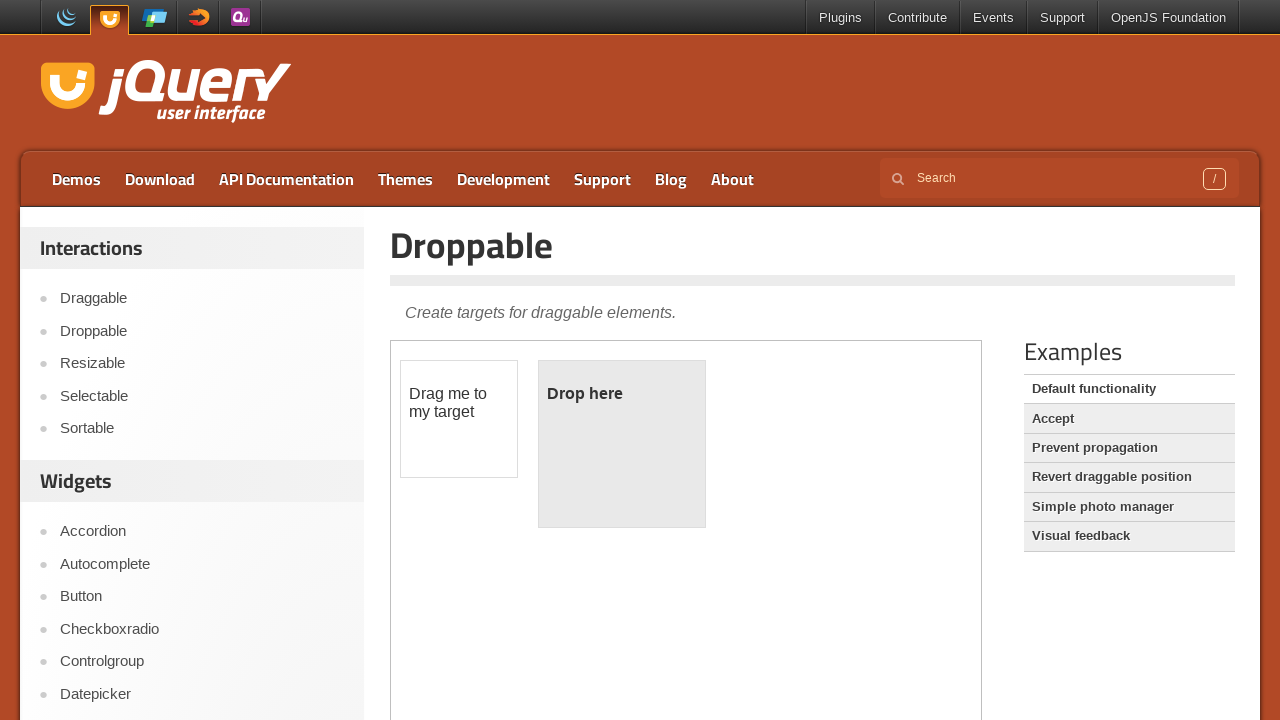

Dragged element from draggable to droppable zone at (622, 444)
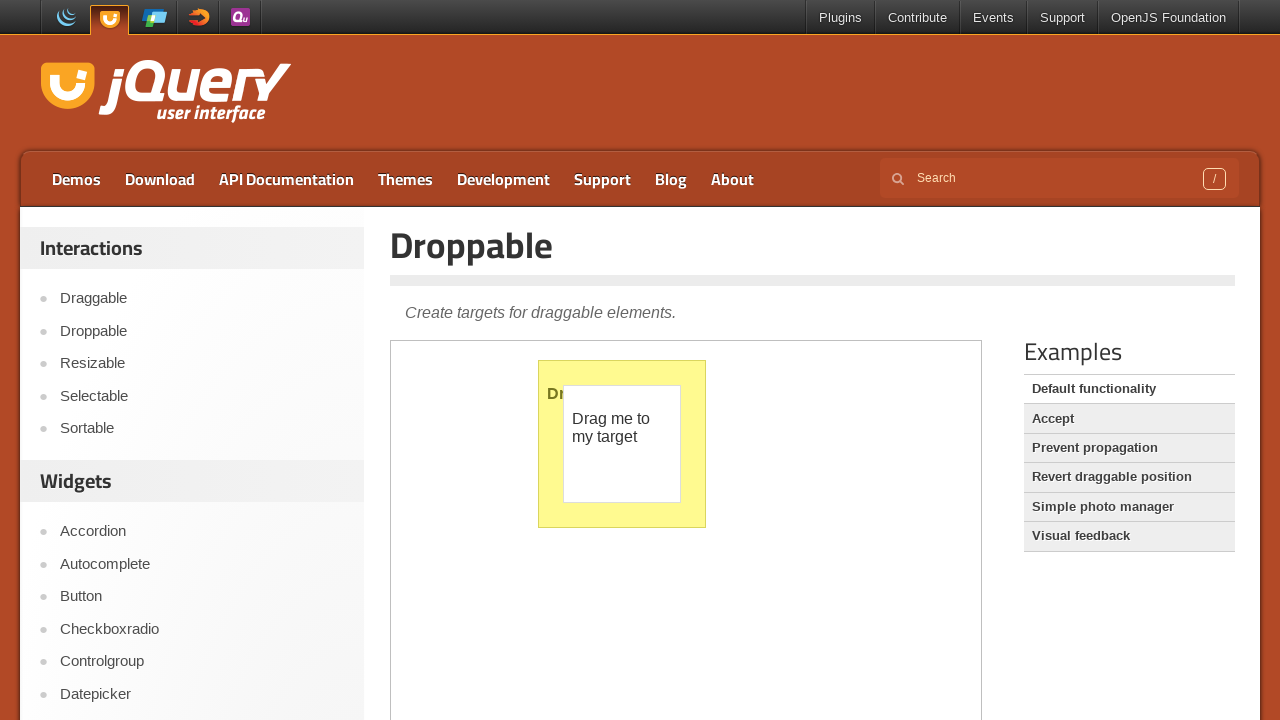

Clicked link to navigate to draggable section at (202, 299) on xpath=//a[contains(@href, '/draggable/')]
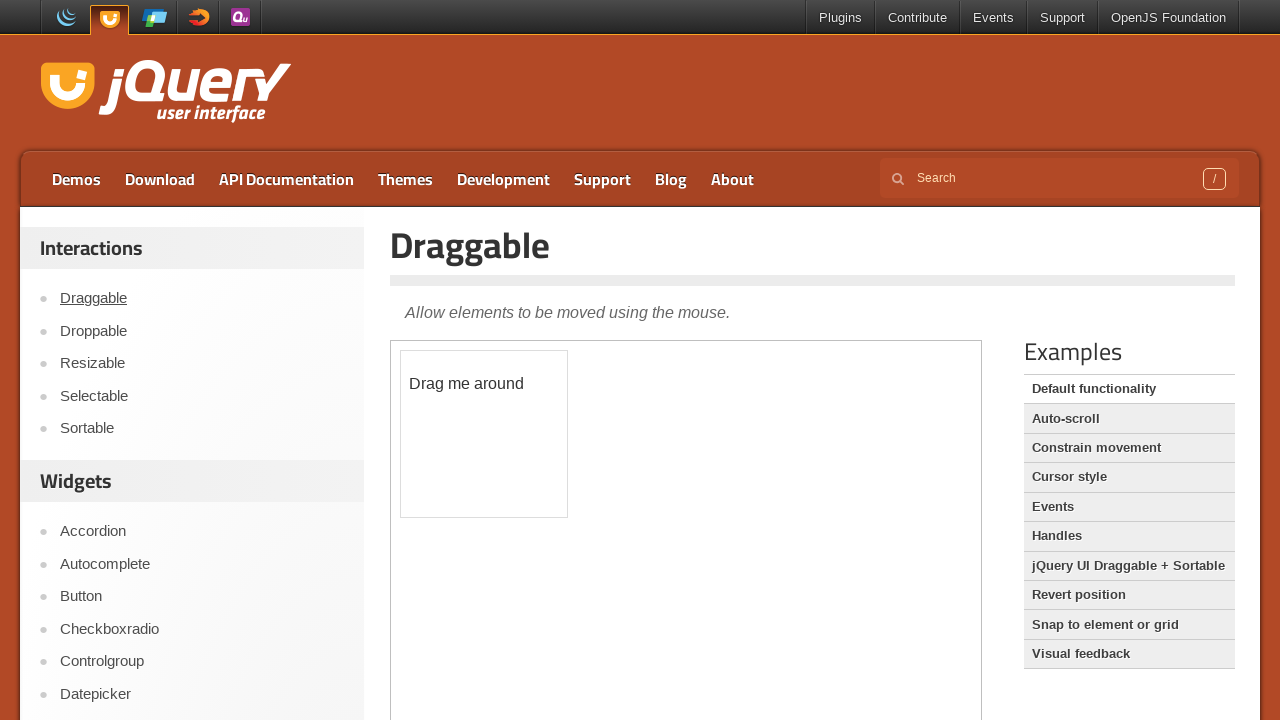

Located new iframe in draggable section
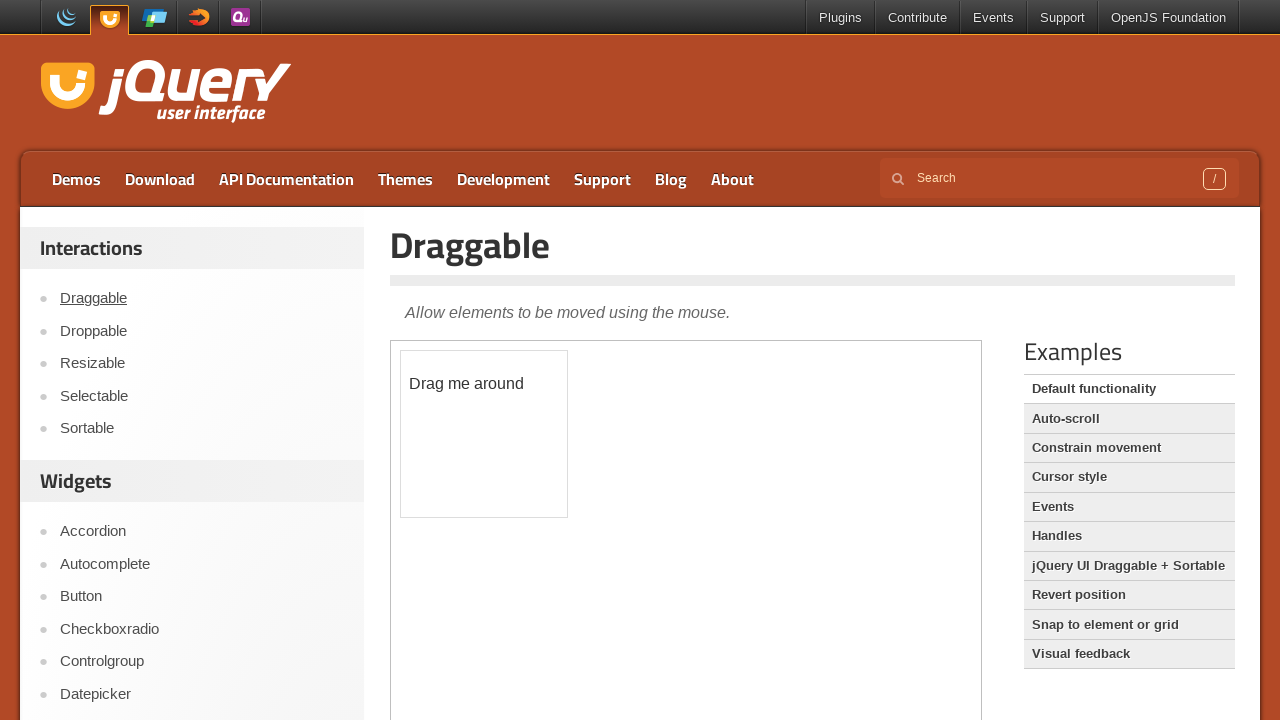

Located draggable element in new iframe
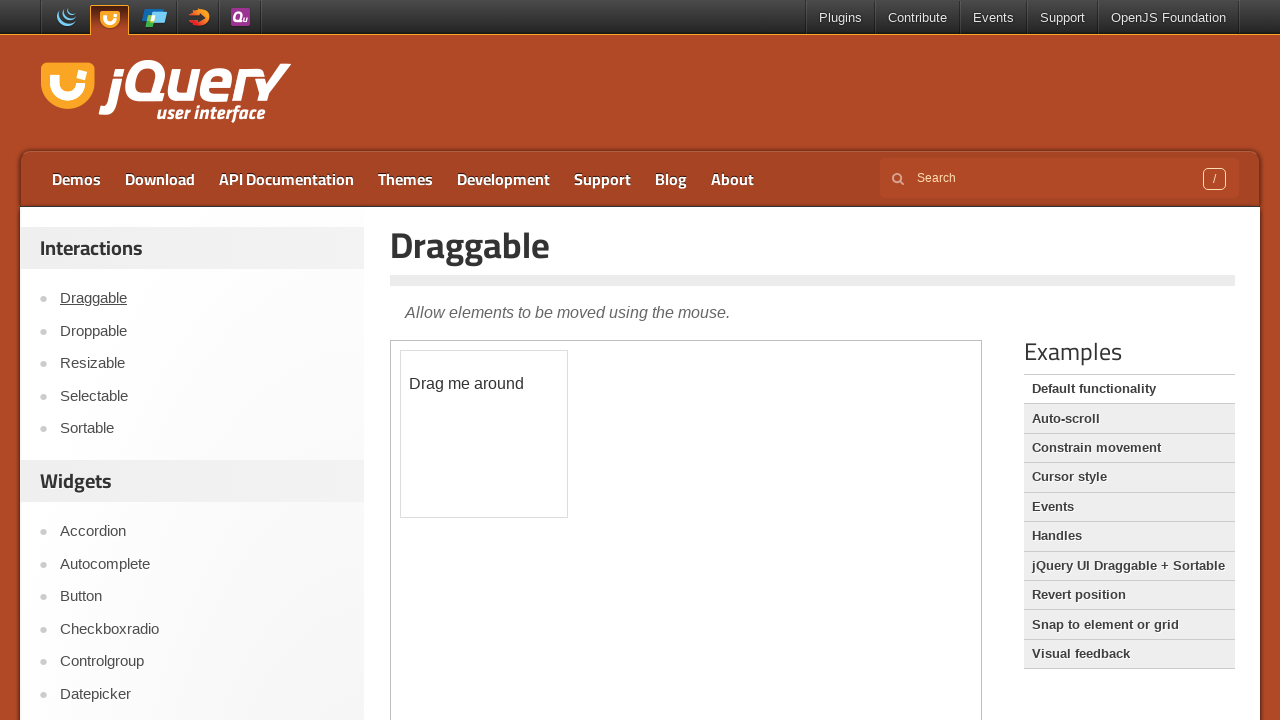

Performed drag operation moving element 100px right and 100px down at (501, 451)
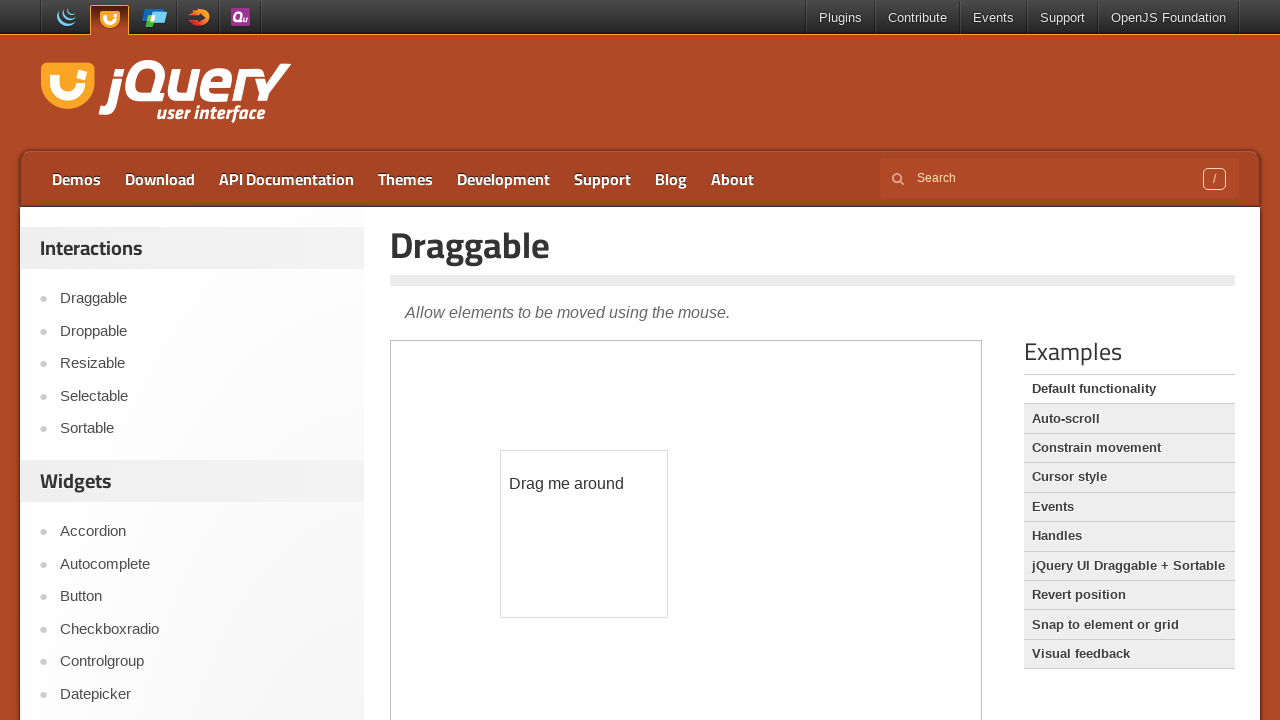

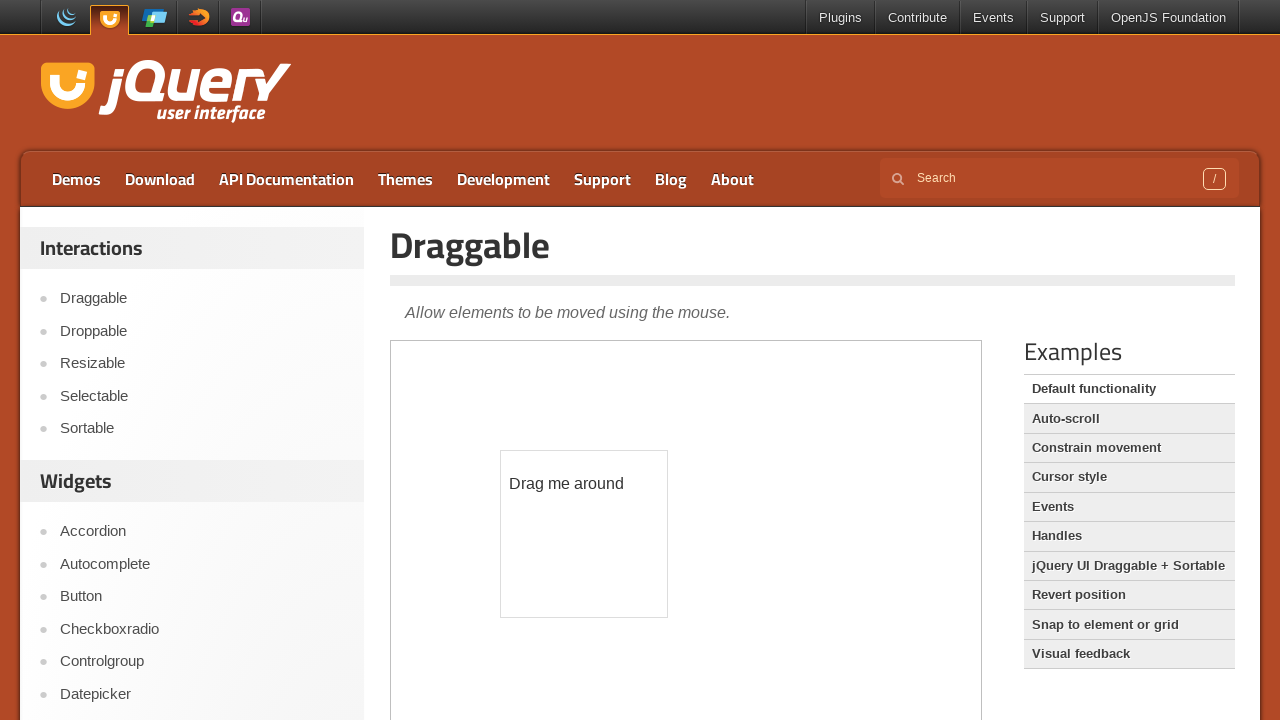